Tests dropdown functionality by selecting options from a currency dropdown using different selection methods (by index, by visible text, and by value)

Starting URL: https://rahulshettyacademy.com/dropdownsPractise/

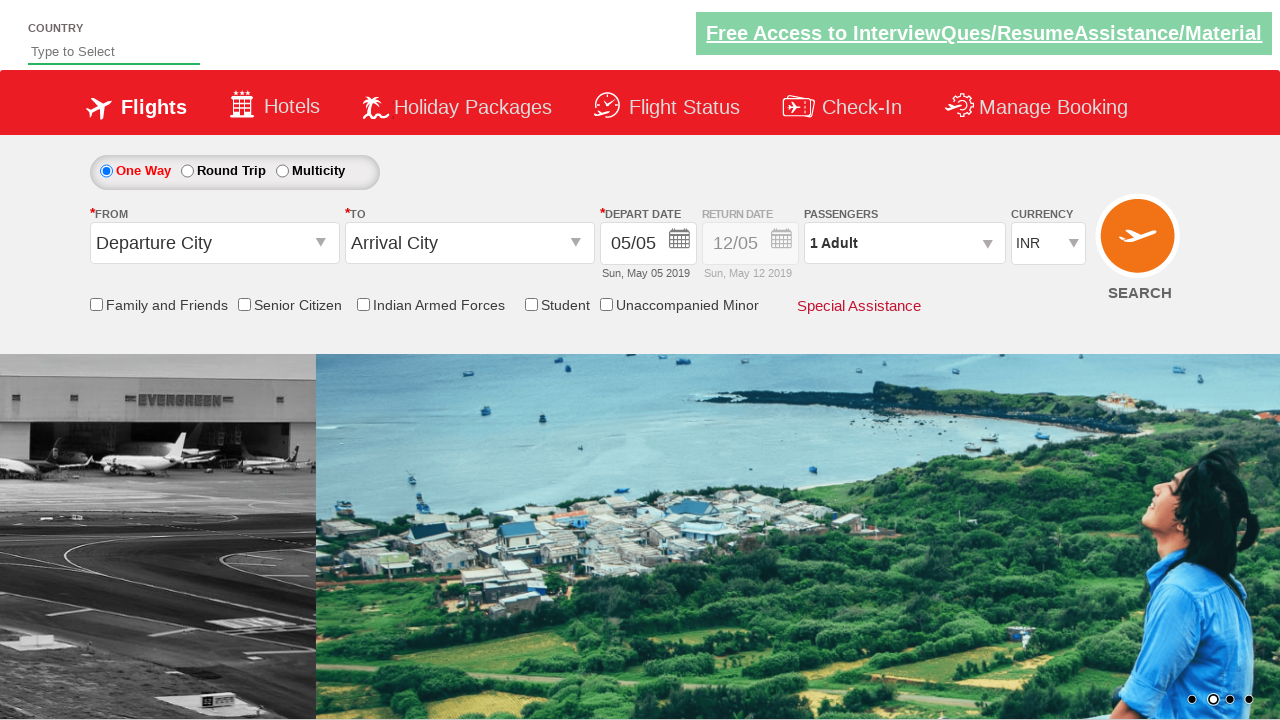

Selected currency dropdown option by index 3 on #ctl00_mainContent_DropDownListCurrency
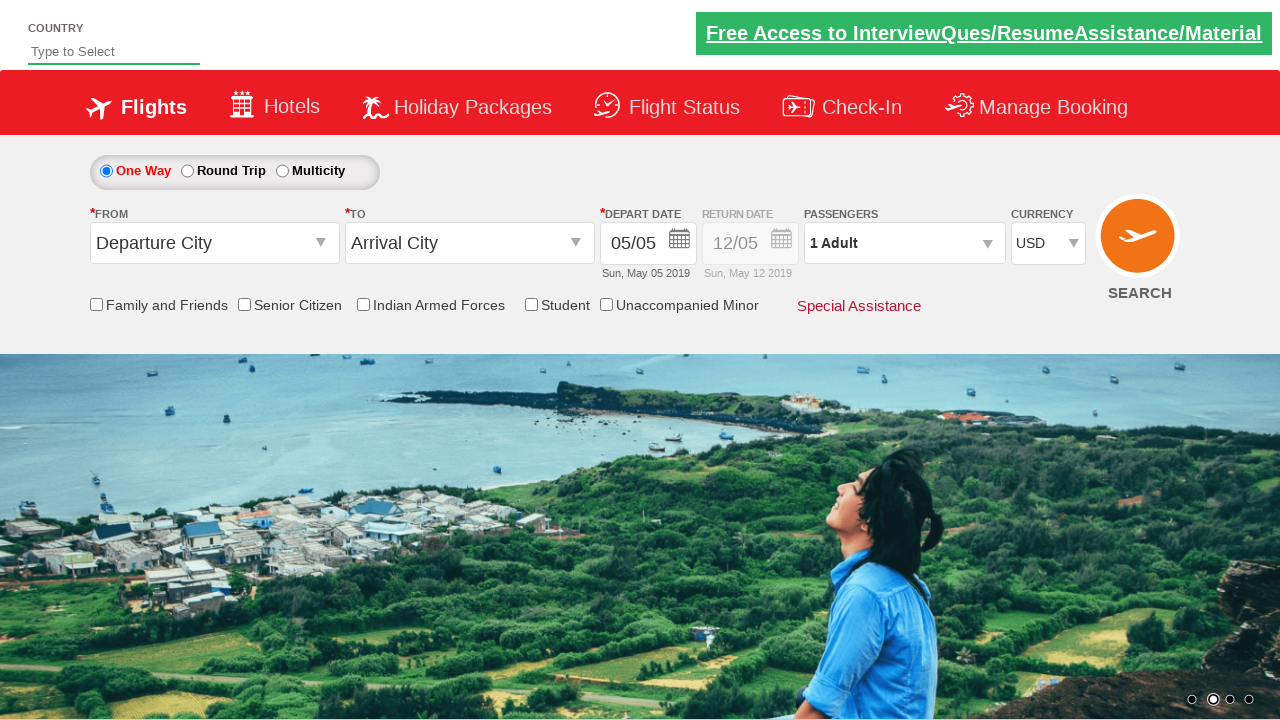

Selected currency dropdown option by visible text 'AED' on #ctl00_mainContent_DropDownListCurrency
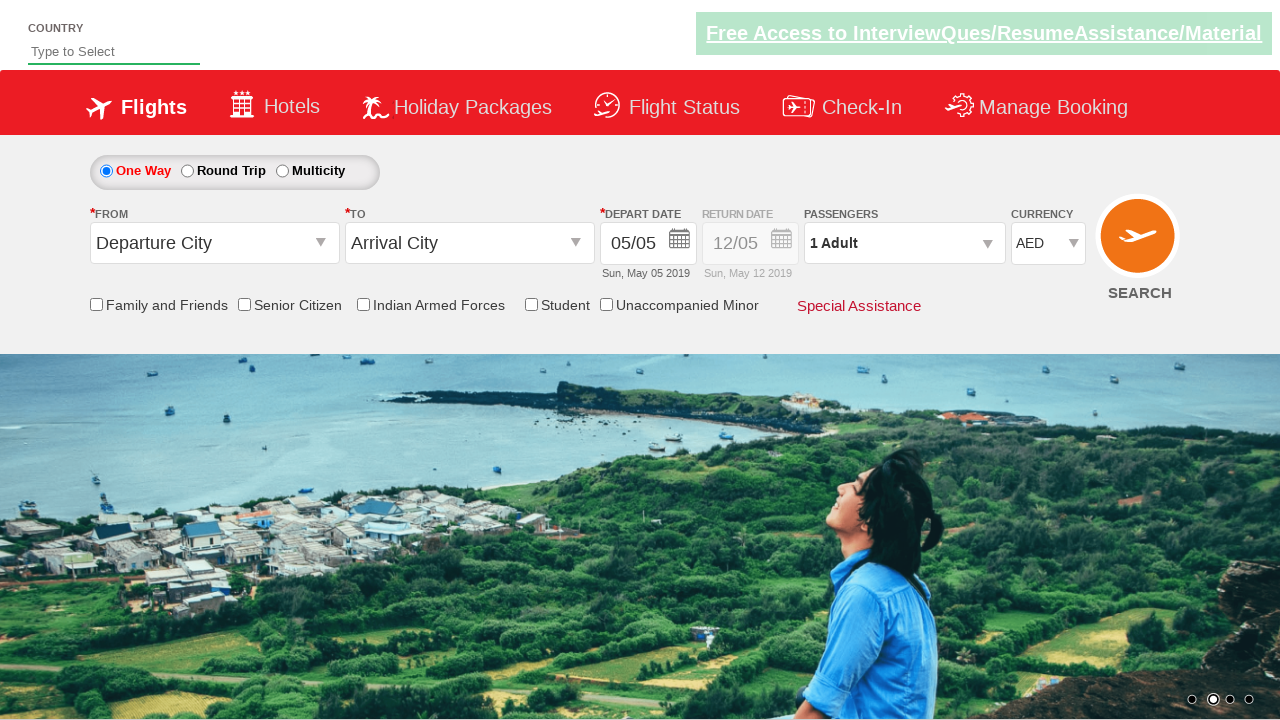

Selected currency dropdown option by value 'INR' on #ctl00_mainContent_DropDownListCurrency
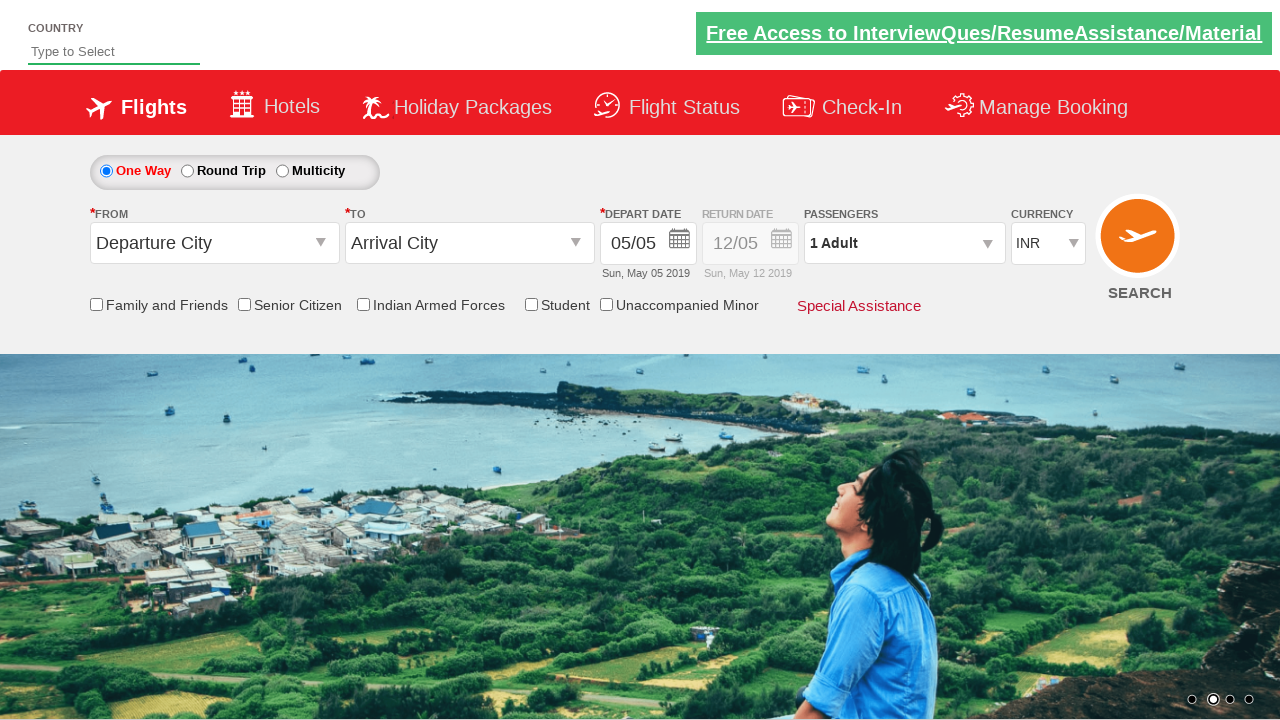

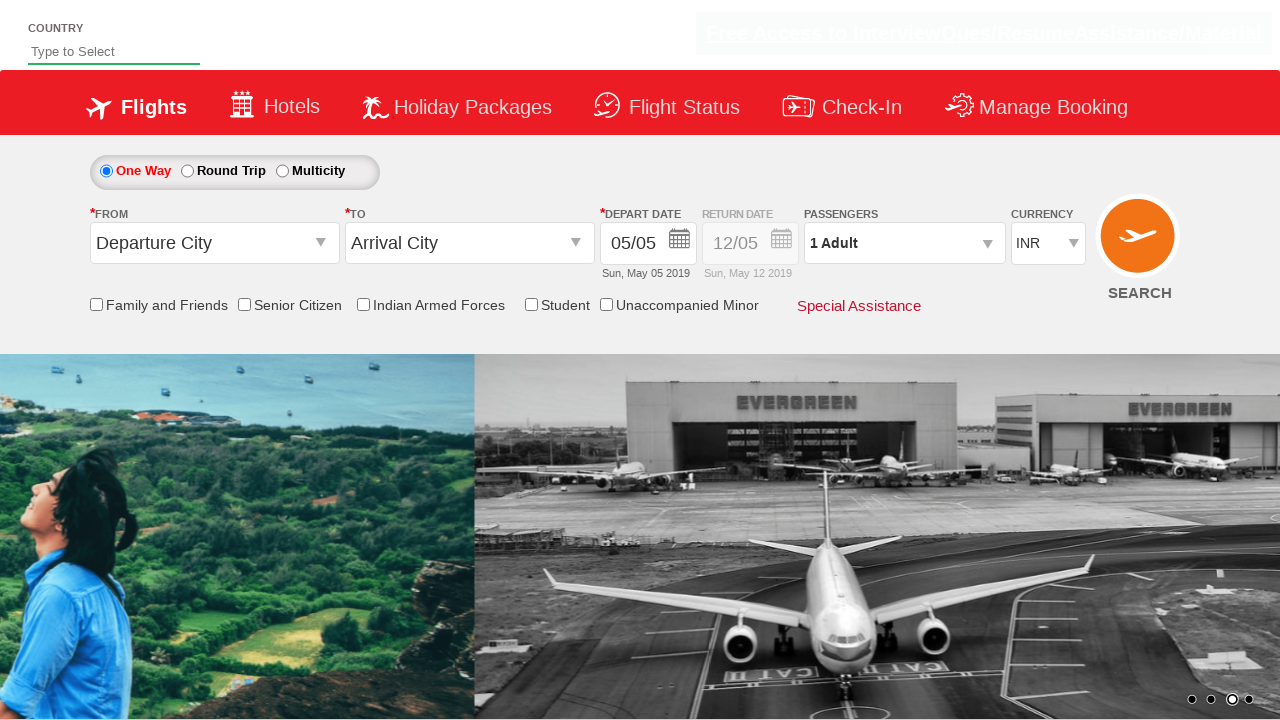